Tests show/hide functionality by clicking hide button to hide a textbox and show button to reveal it again

Starting URL: https://rahulshettyacademy.com/AutomationPractice

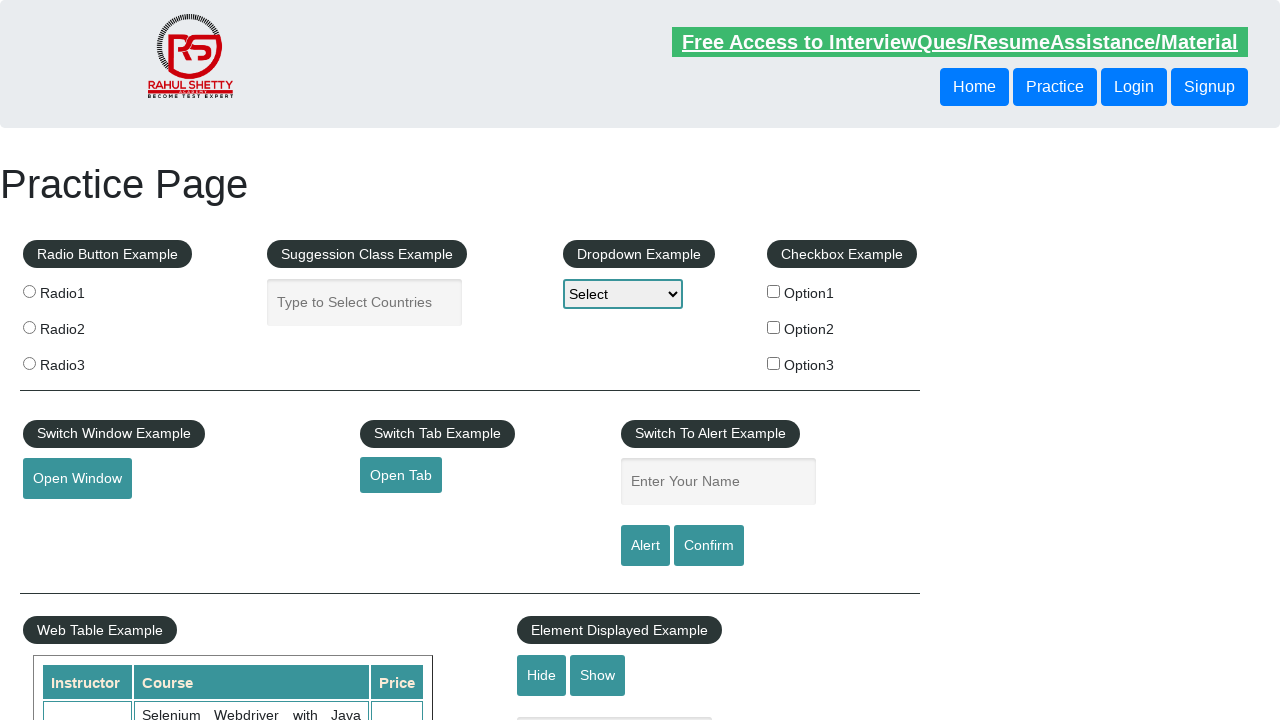

Clicked hide button to hide the textbox at (542, 675) on #hide-textbox
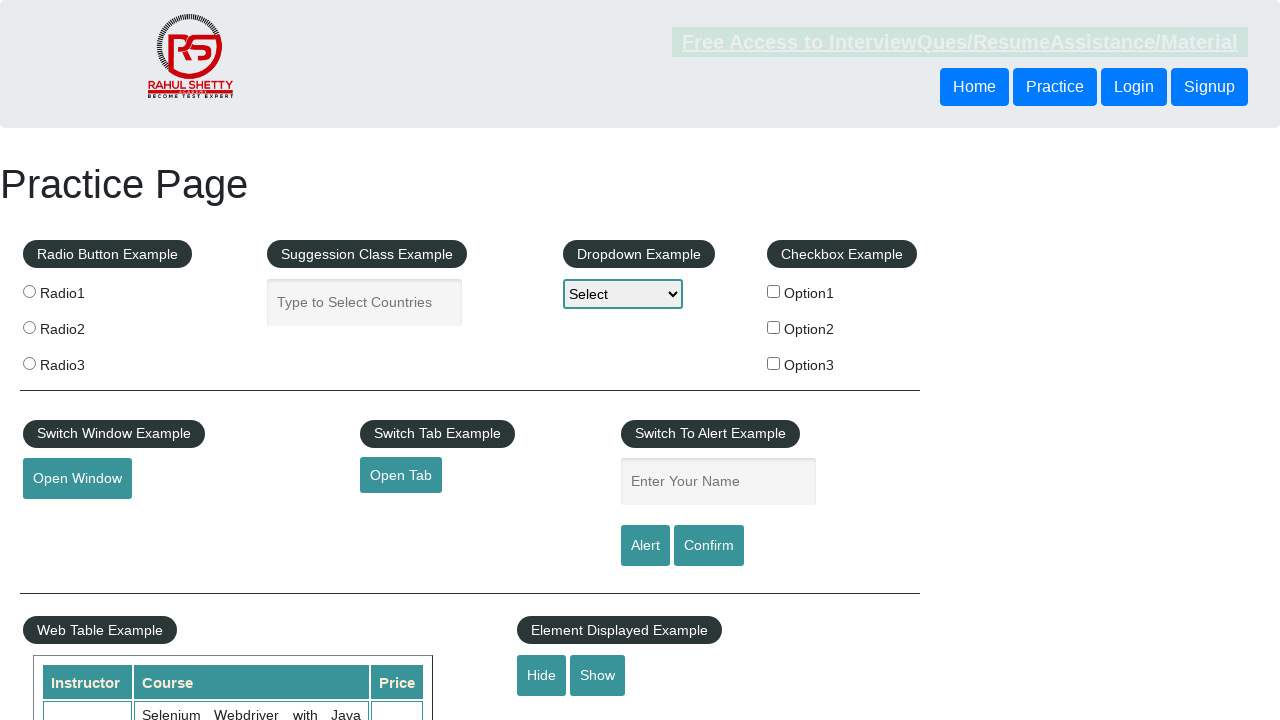

Clicked show button to reveal the textbox again at (598, 675) on #show-textbox
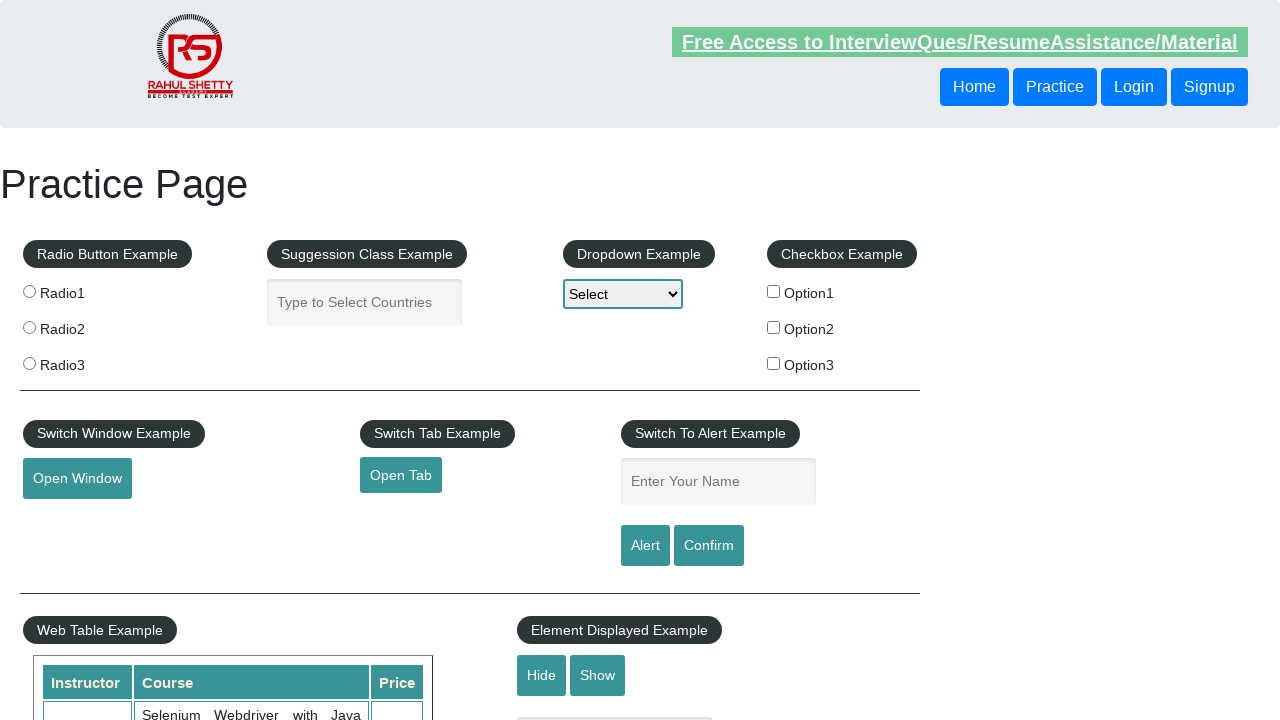

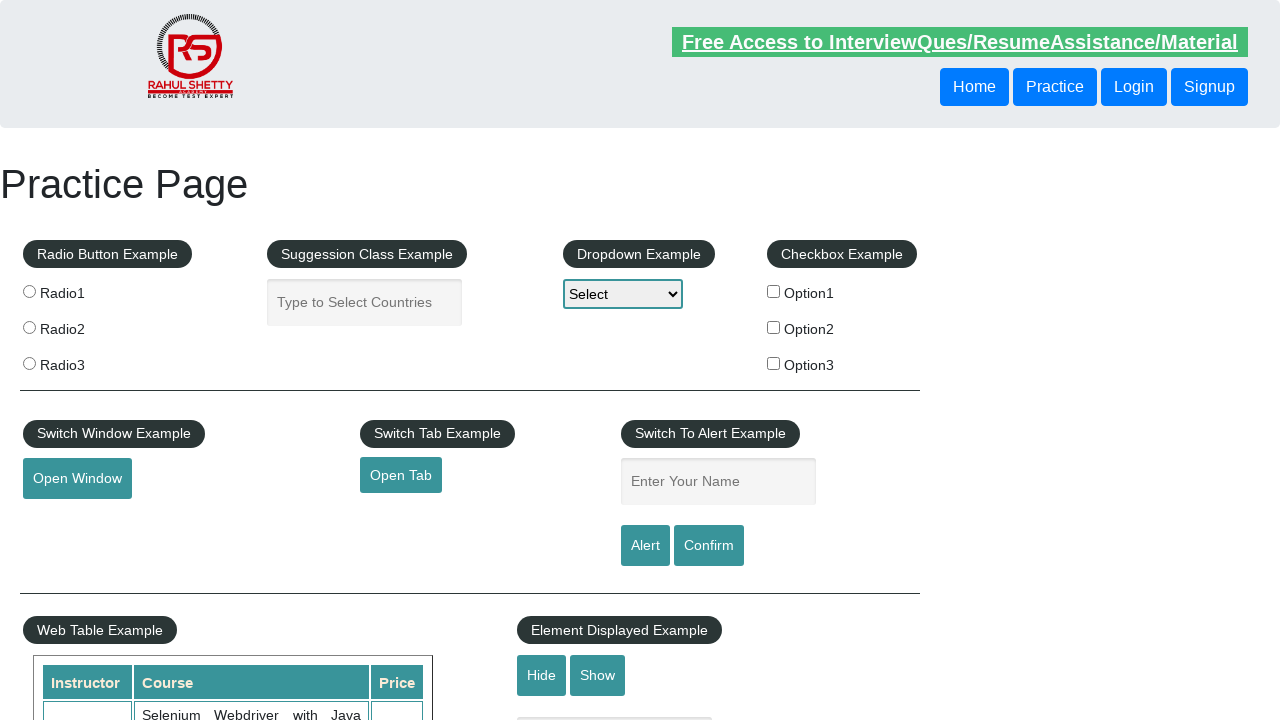